Tests clearing the completed state of all items by checking and unchecking the toggle all checkbox

Starting URL: https://demo.playwright.dev/todomvc

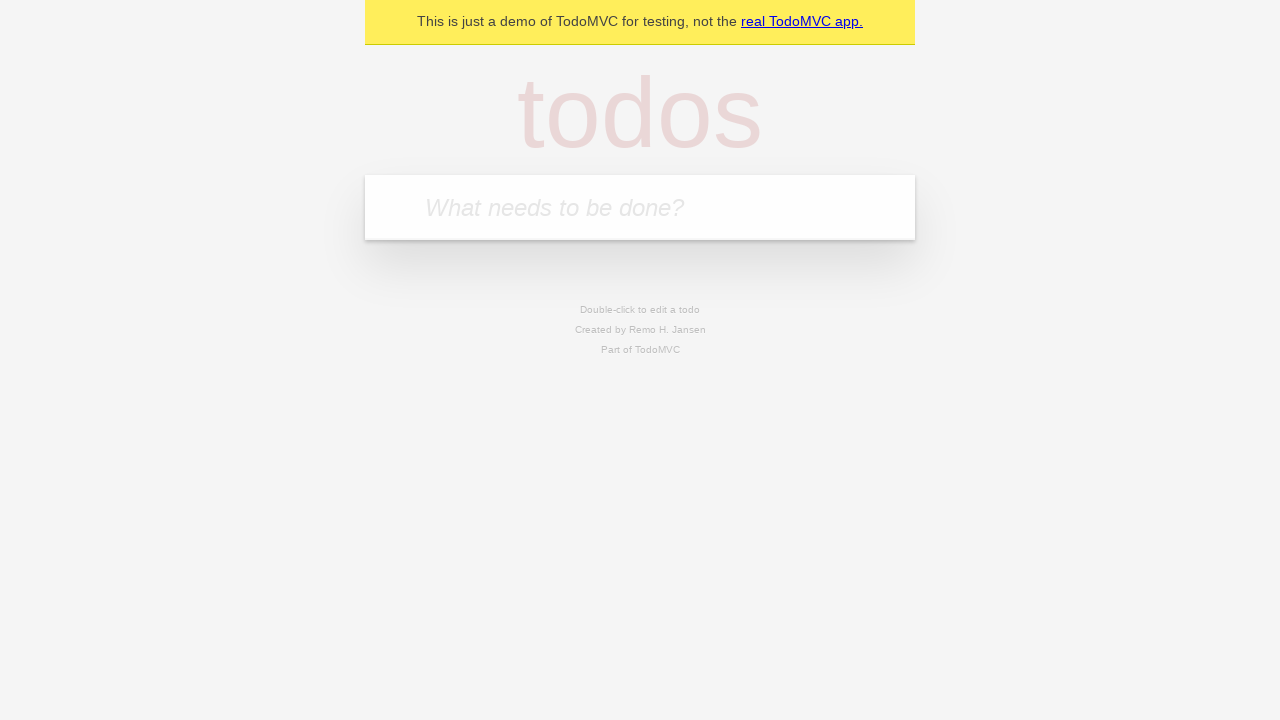

Filled todo input with 'buy some cheese' on internal:attr=[placeholder="What needs to be done?"i]
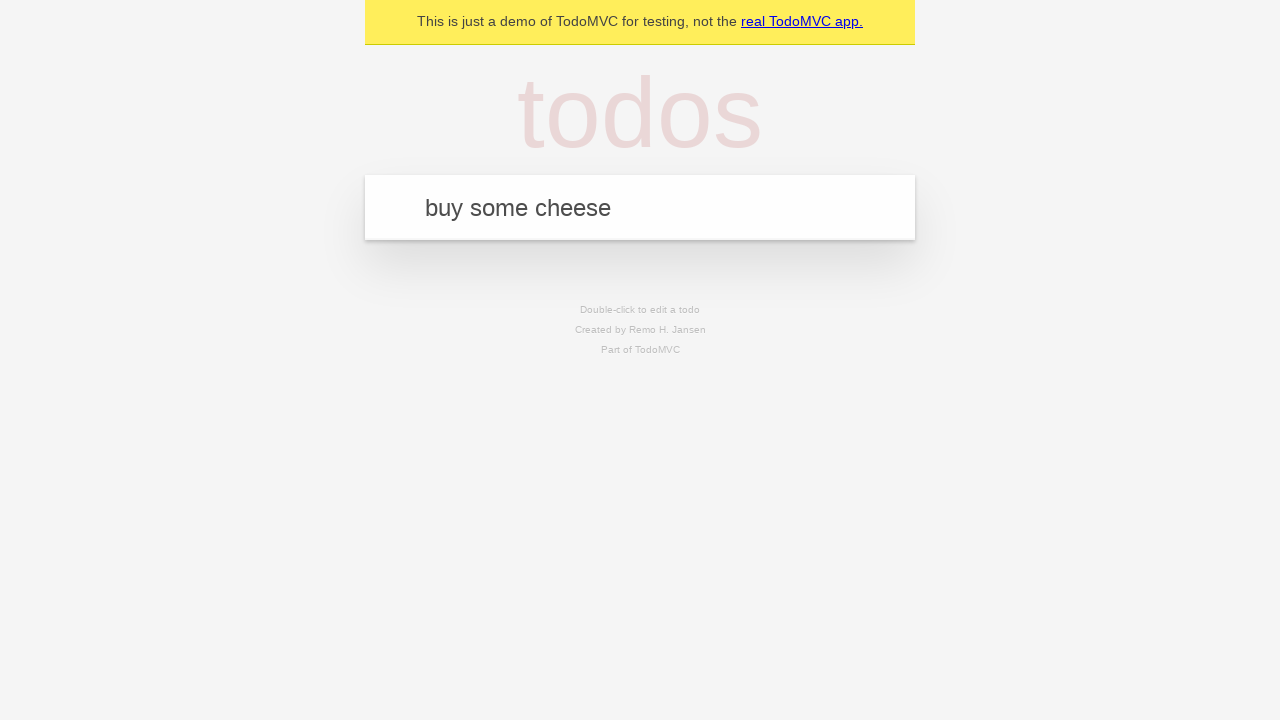

Pressed Enter to create first todo on internal:attr=[placeholder="What needs to be done?"i]
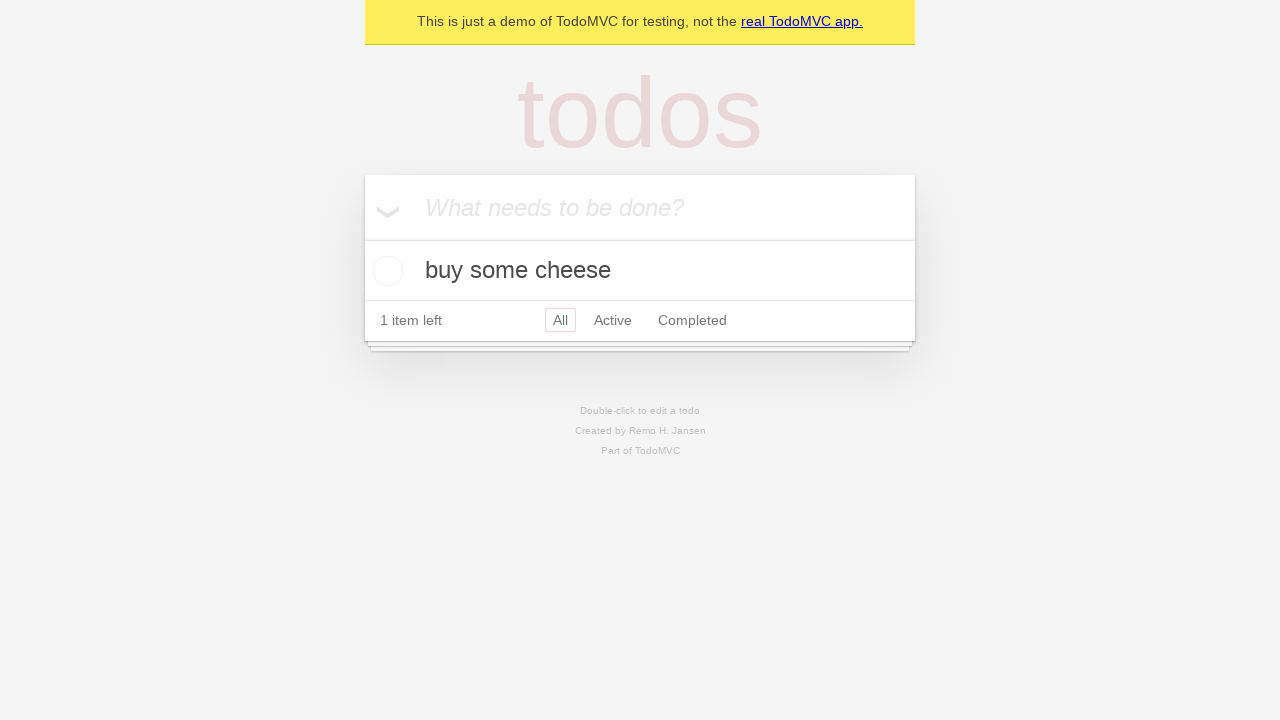

Filled todo input with 'feed the cat' on internal:attr=[placeholder="What needs to be done?"i]
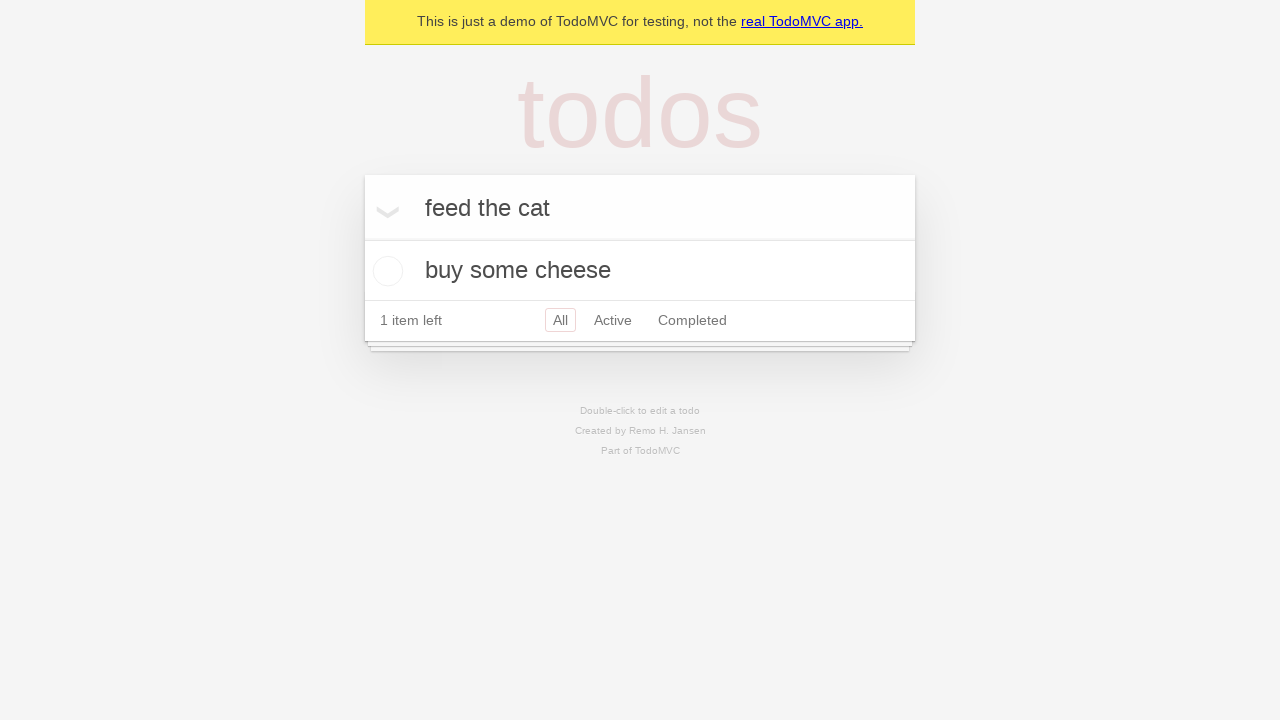

Pressed Enter to create second todo on internal:attr=[placeholder="What needs to be done?"i]
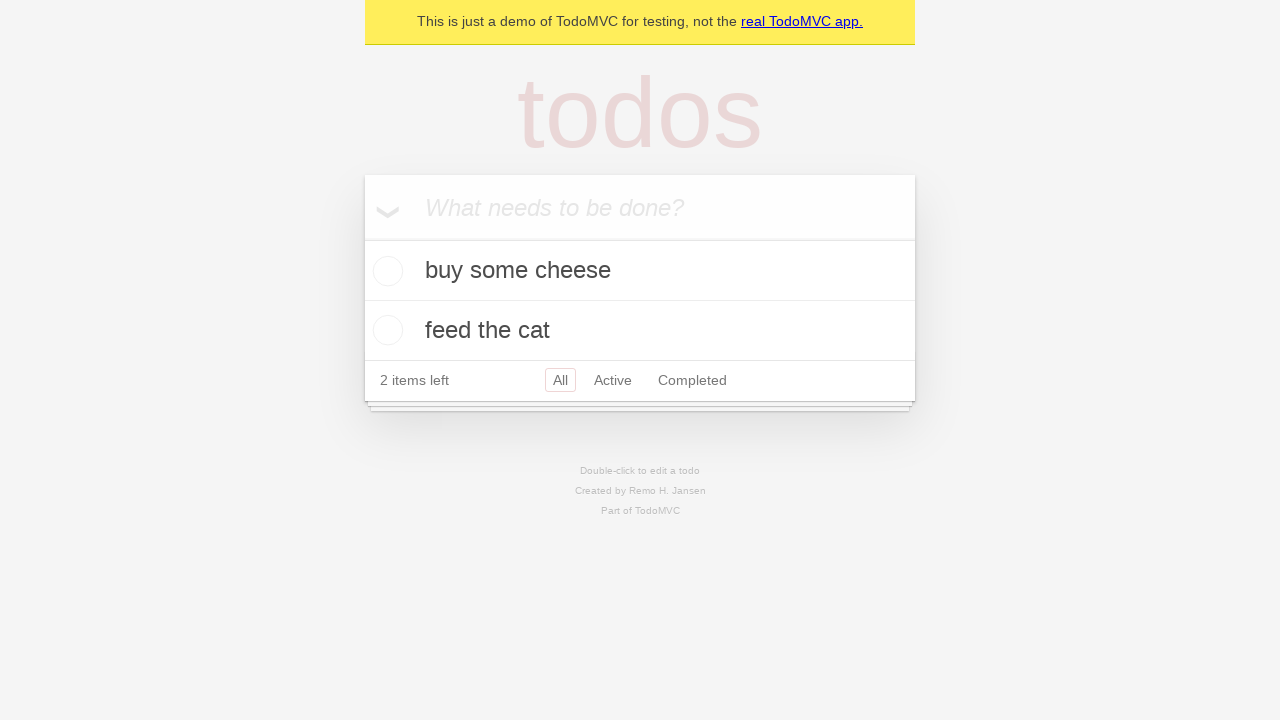

Filled todo input with 'book a doctors appointment' on internal:attr=[placeholder="What needs to be done?"i]
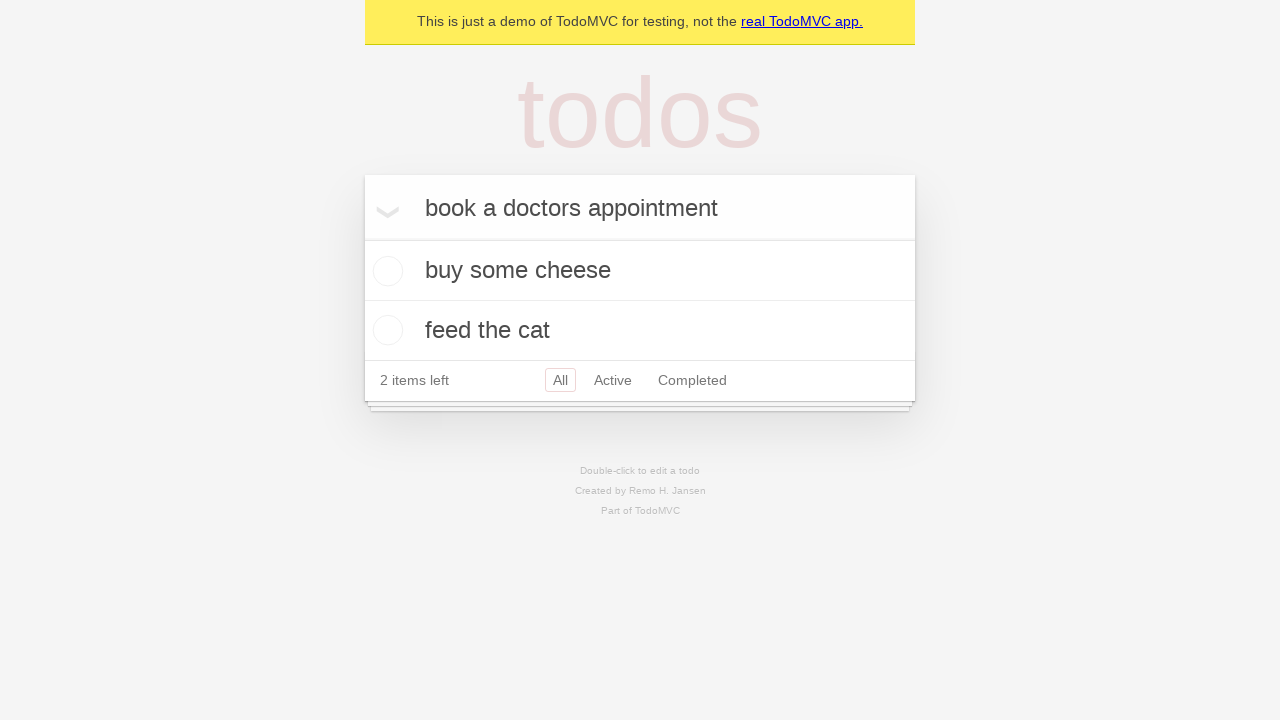

Pressed Enter to create third todo on internal:attr=[placeholder="What needs to be done?"i]
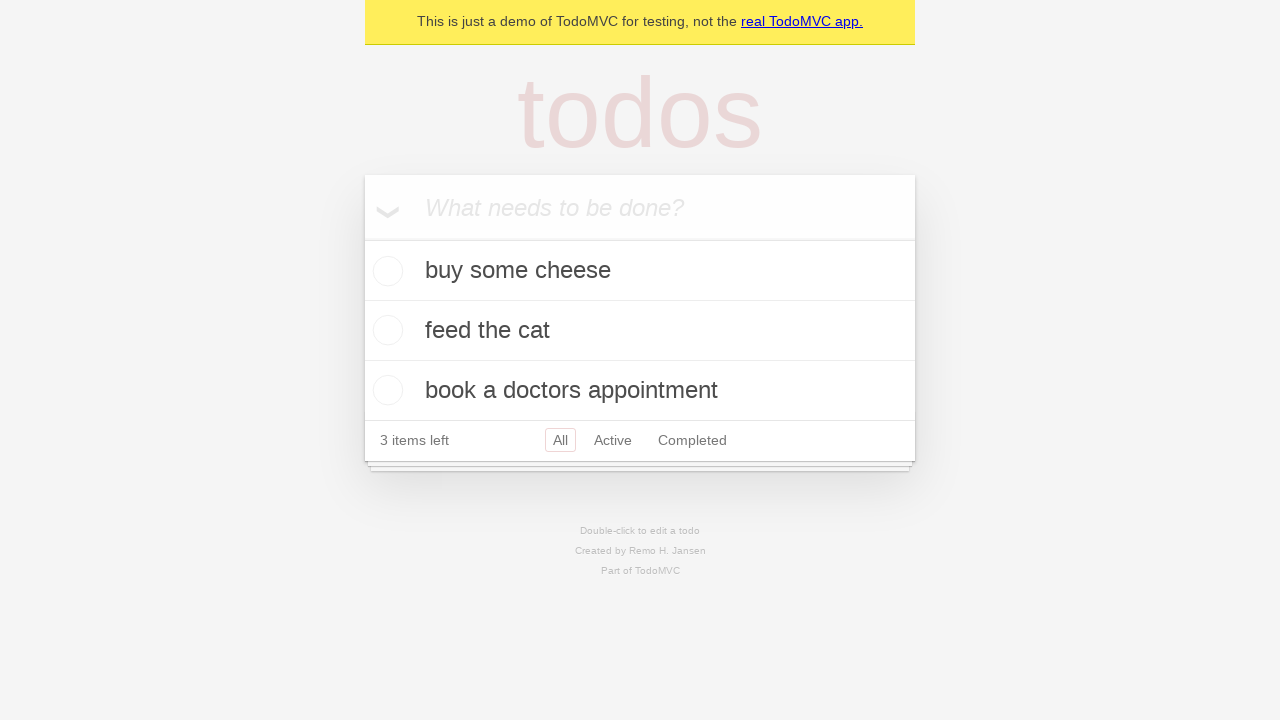

Waited for all 3 todos to be created
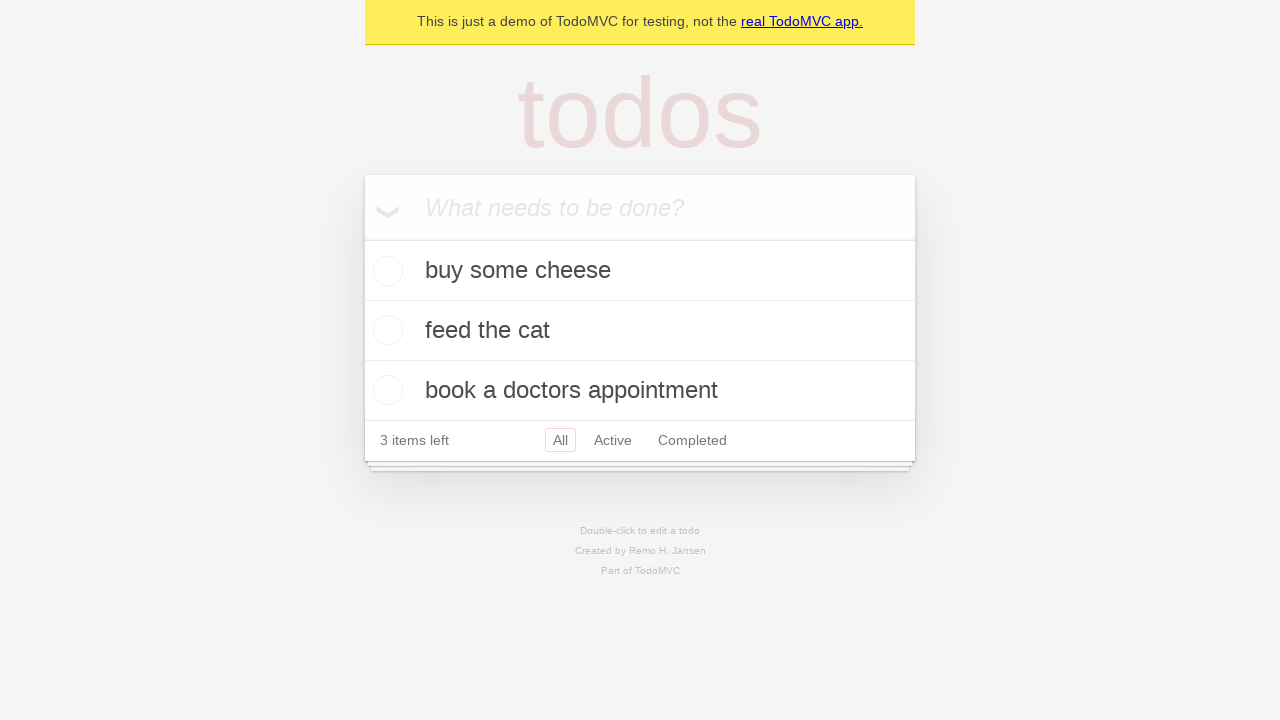

Clicked toggle all checkbox to mark all todos as complete at (362, 238) on internal:label="Mark all as complete"i
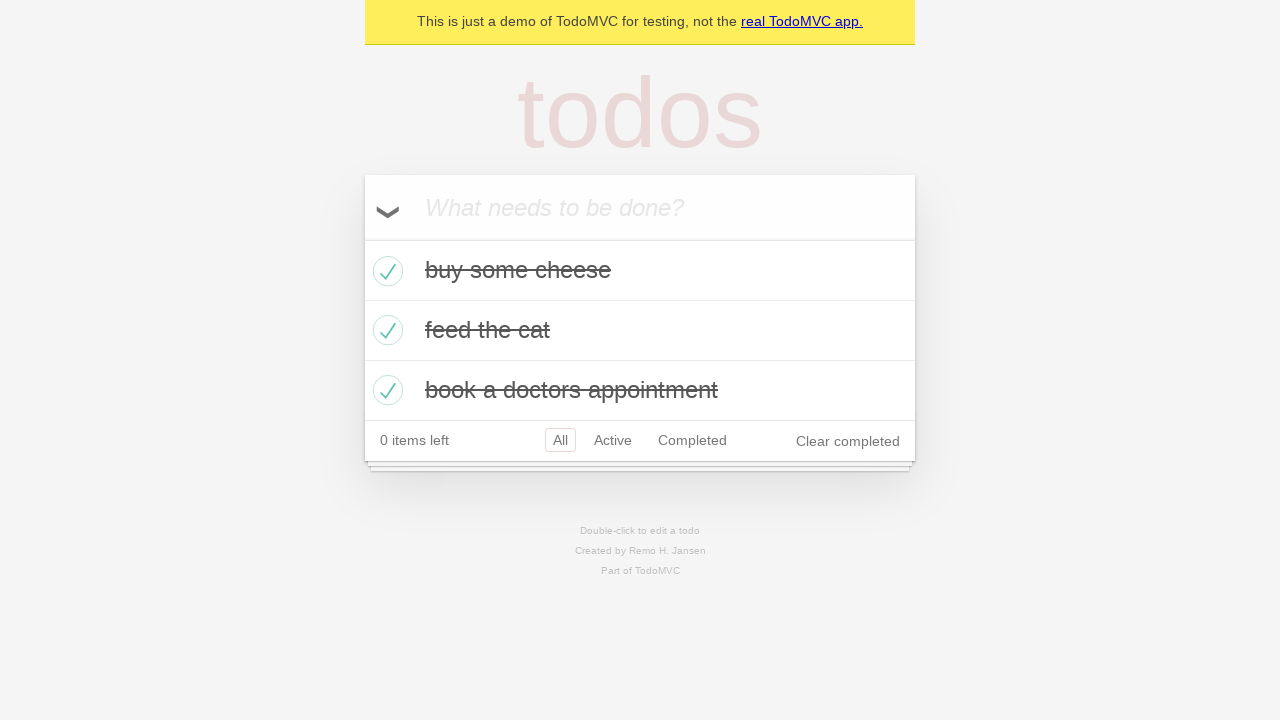

Clicked toggle all checkbox to uncheck and clear completed state of all todos at (362, 238) on internal:label="Mark all as complete"i
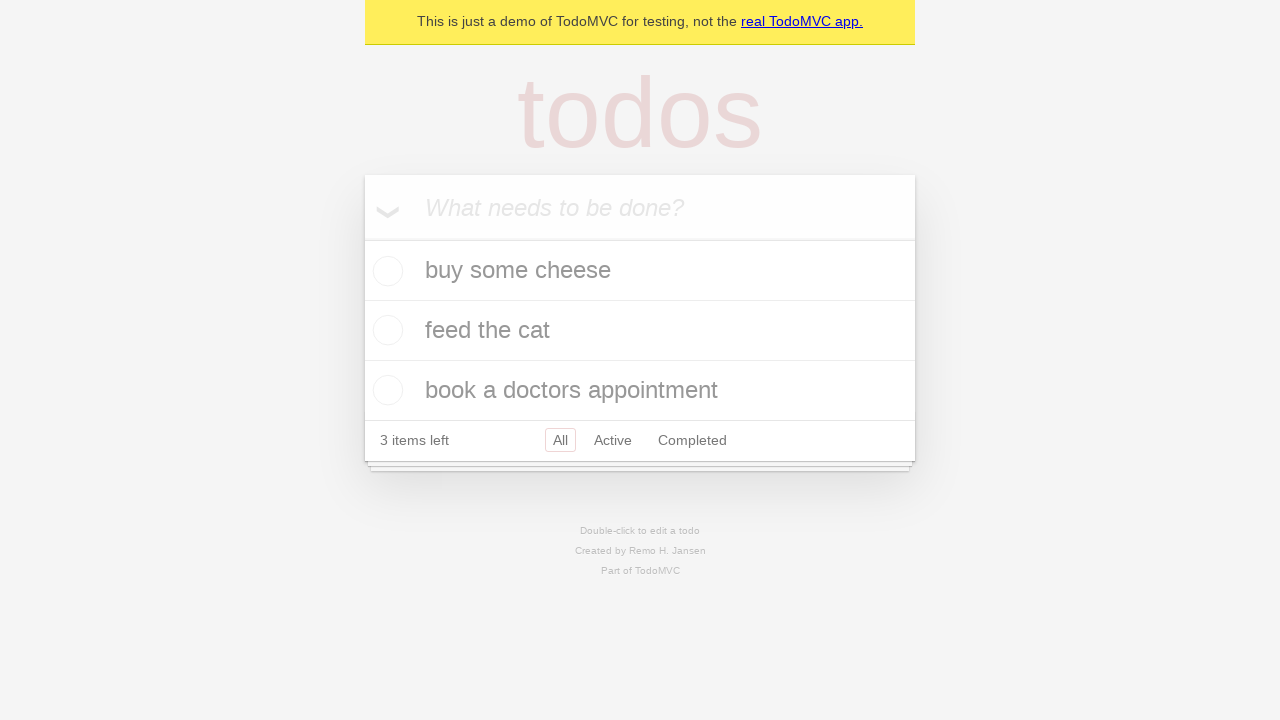

Waited for UI to update after unchecking all todos
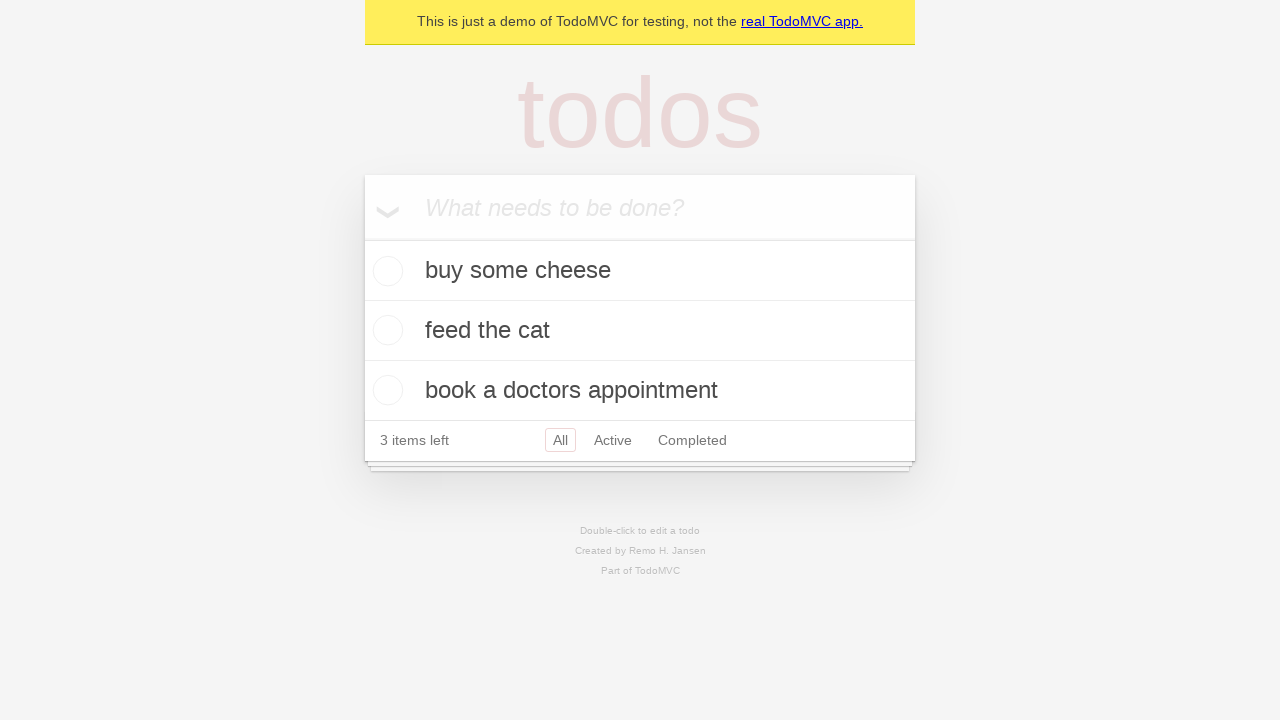

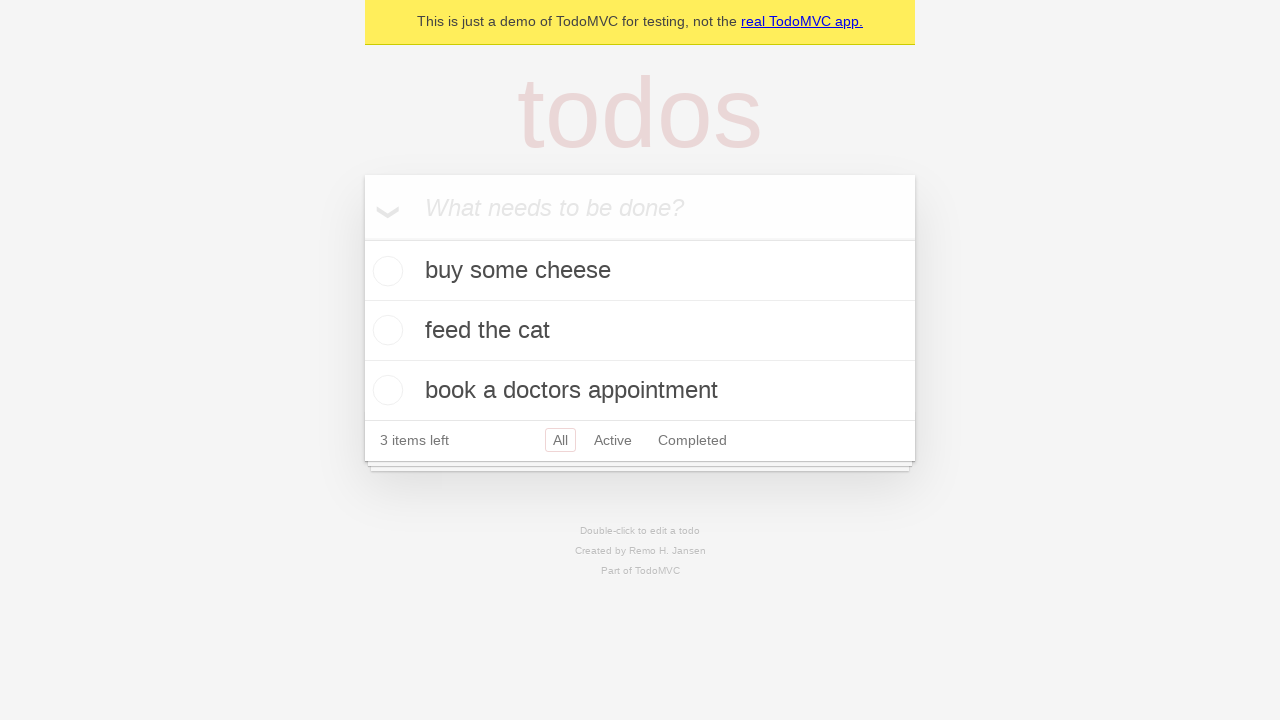